Opens a form page, navigates to another site in a new tab to extract course information, then returns to fill the form with that extracted data

Starting URL: https://rahulshettyacademy.com/angularpractice/

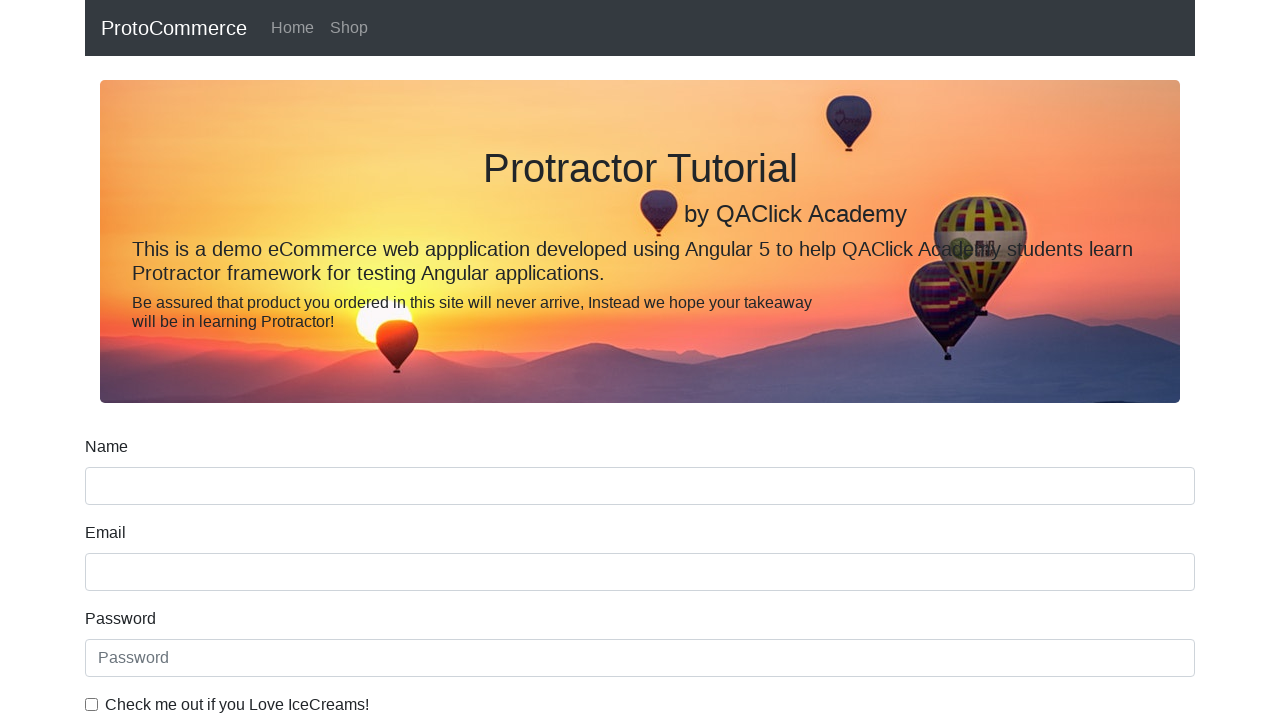

Opened a new tab/page
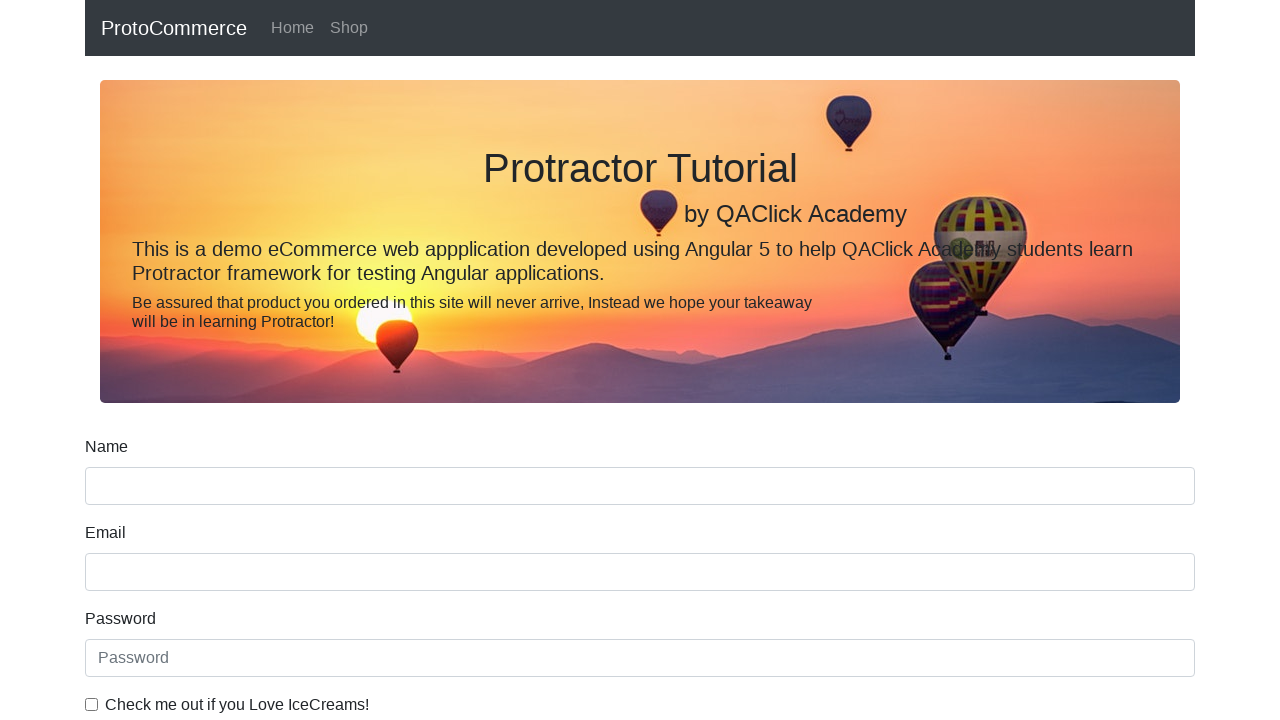

Navigated to Rahul Shetty Academy homepage in new tab
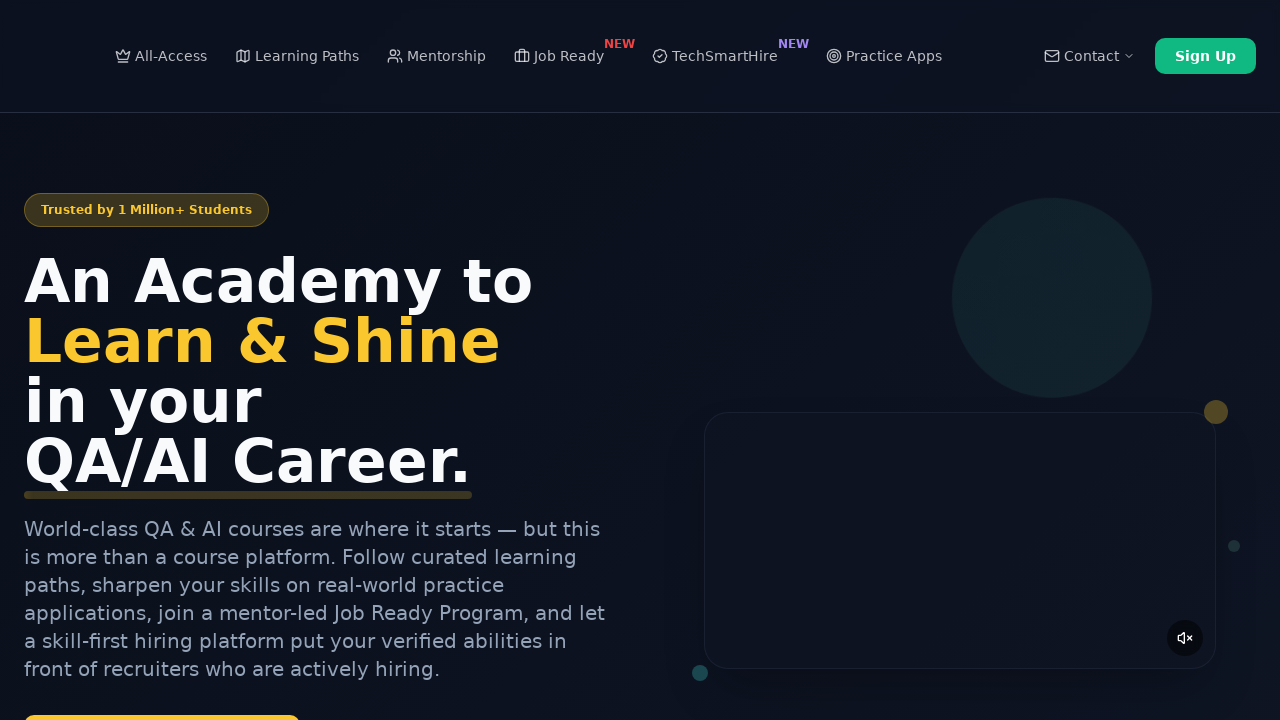

Located course link elements on homepage
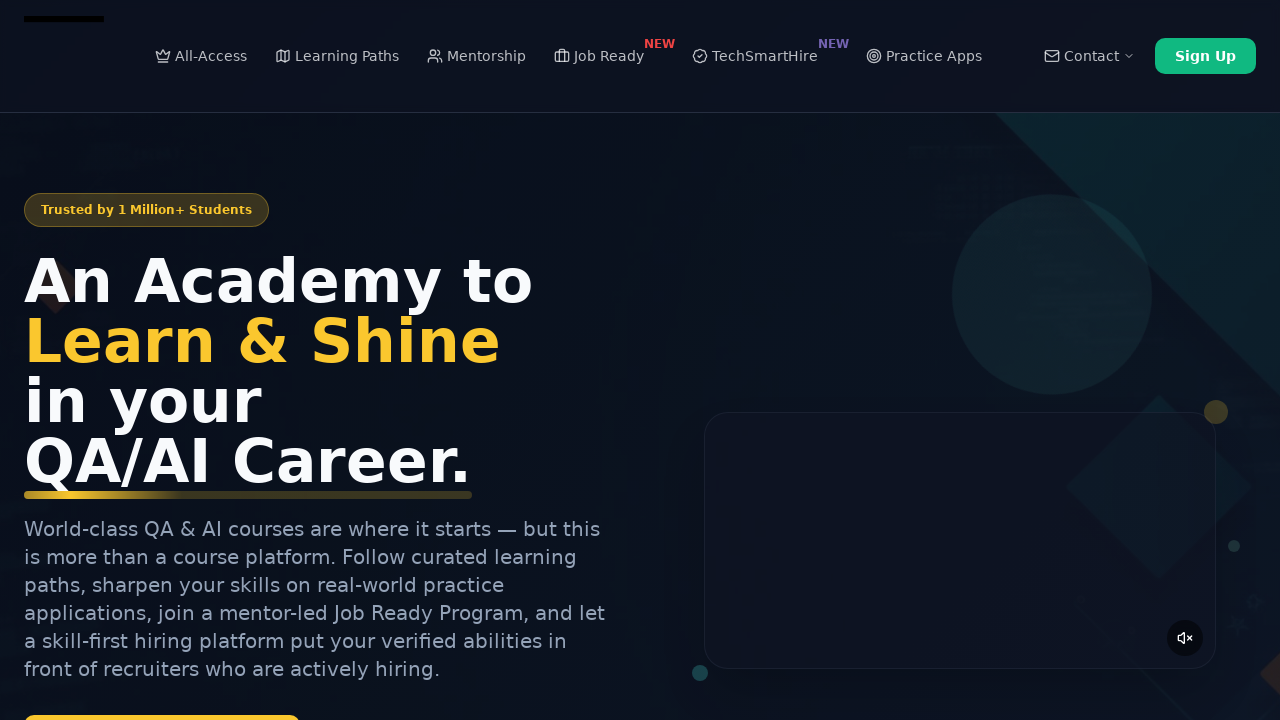

Extracted second course name: Playwright Testing
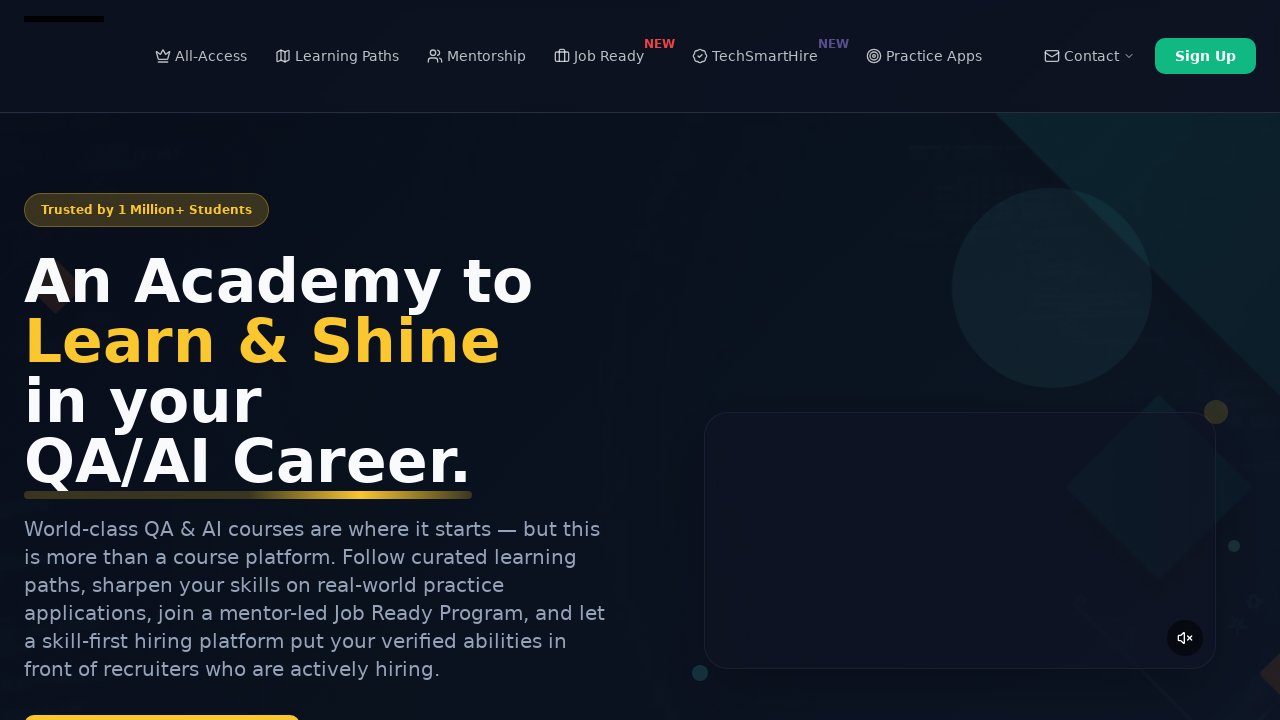

Closed the new tab
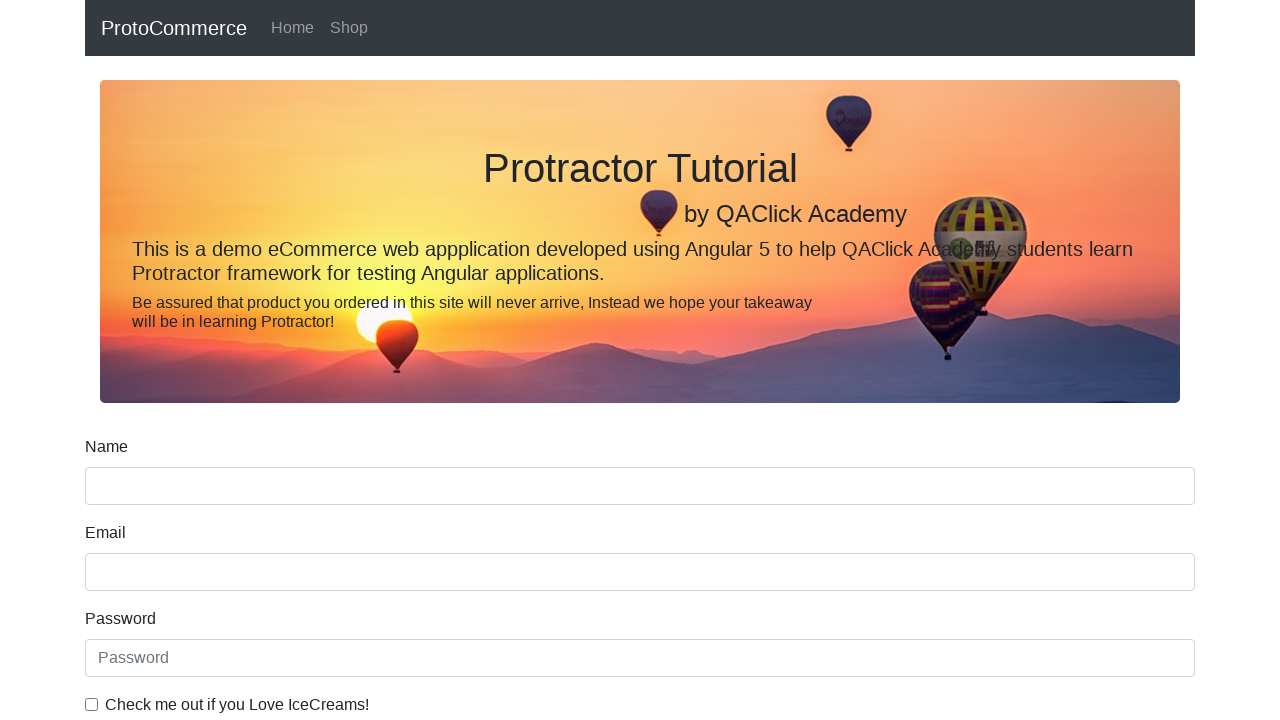

Filled name field in form with extracted course name: Playwright Testing on (//input[@name='name'])[1]
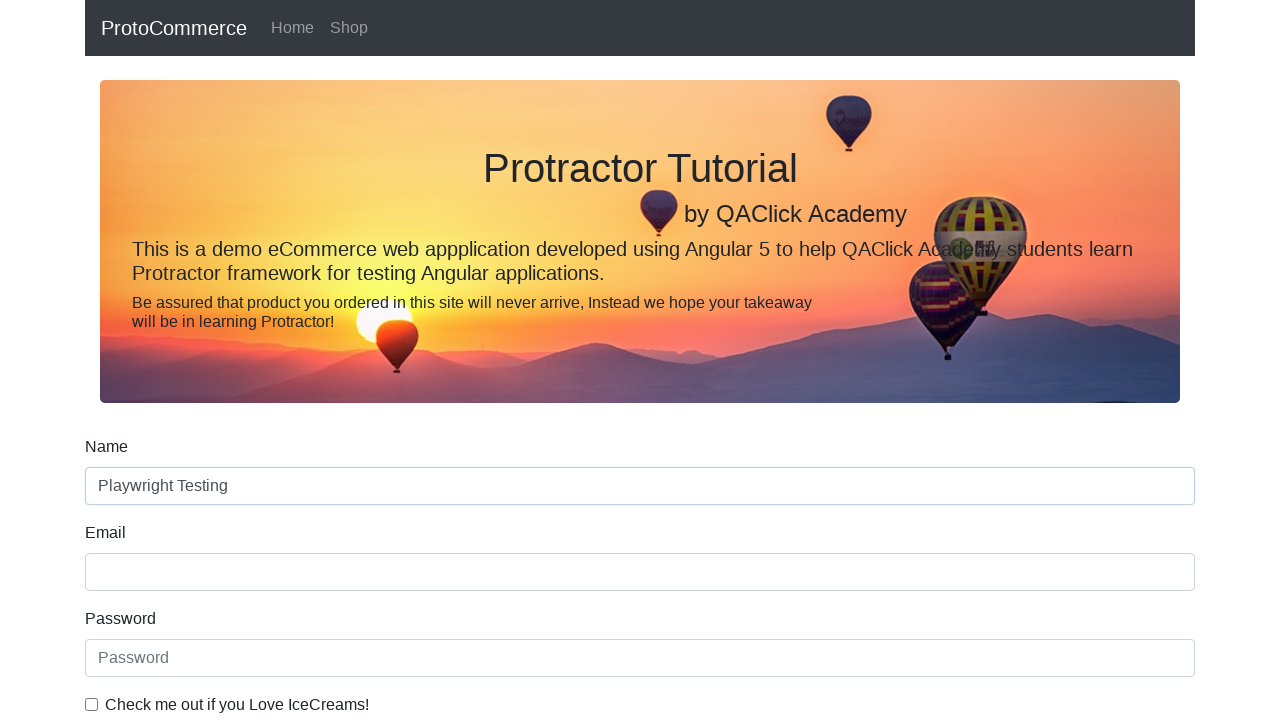

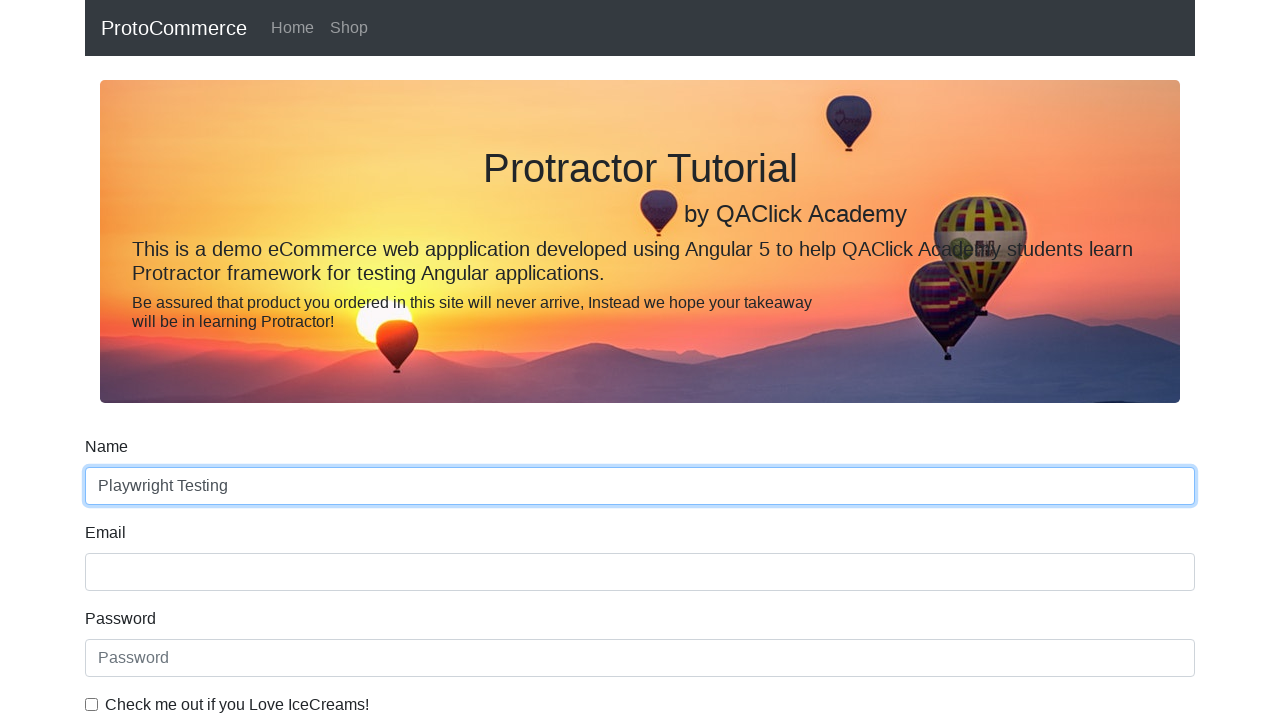